Tests client-side delay handling by clicking a button that triggers an AJAX request and waiting for a success label to appear before clicking it

Starting URL: http://uitestingplayground.com/clientdelay

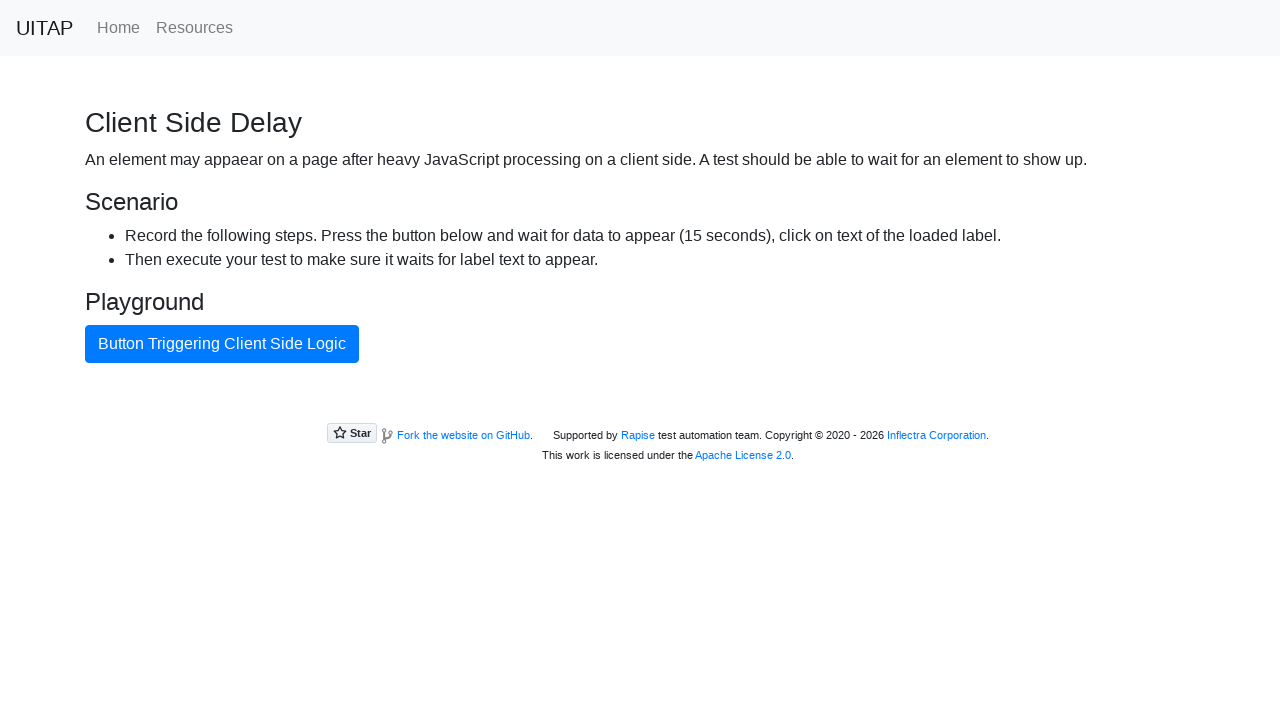

Navigated to Client Delay test page
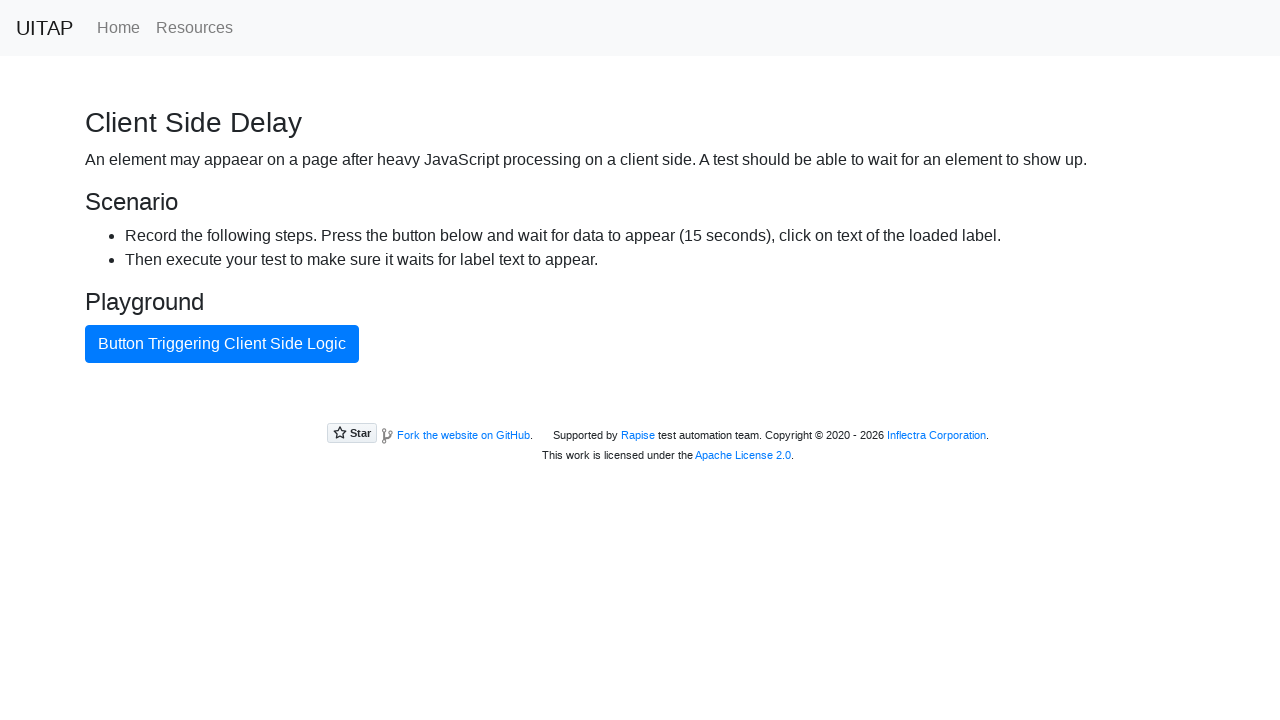

Clicked AJAX button to trigger client-side delay request at (222, 344) on #ajaxButton
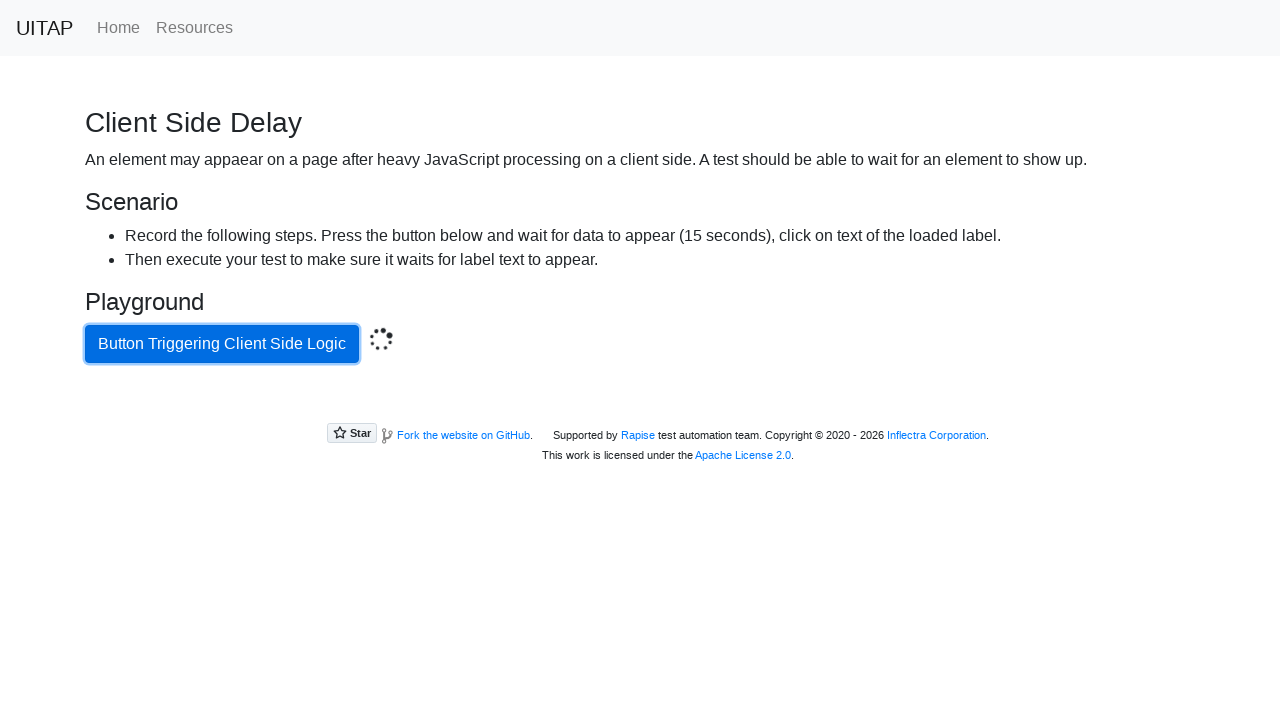

Success label appeared after AJAX request completed
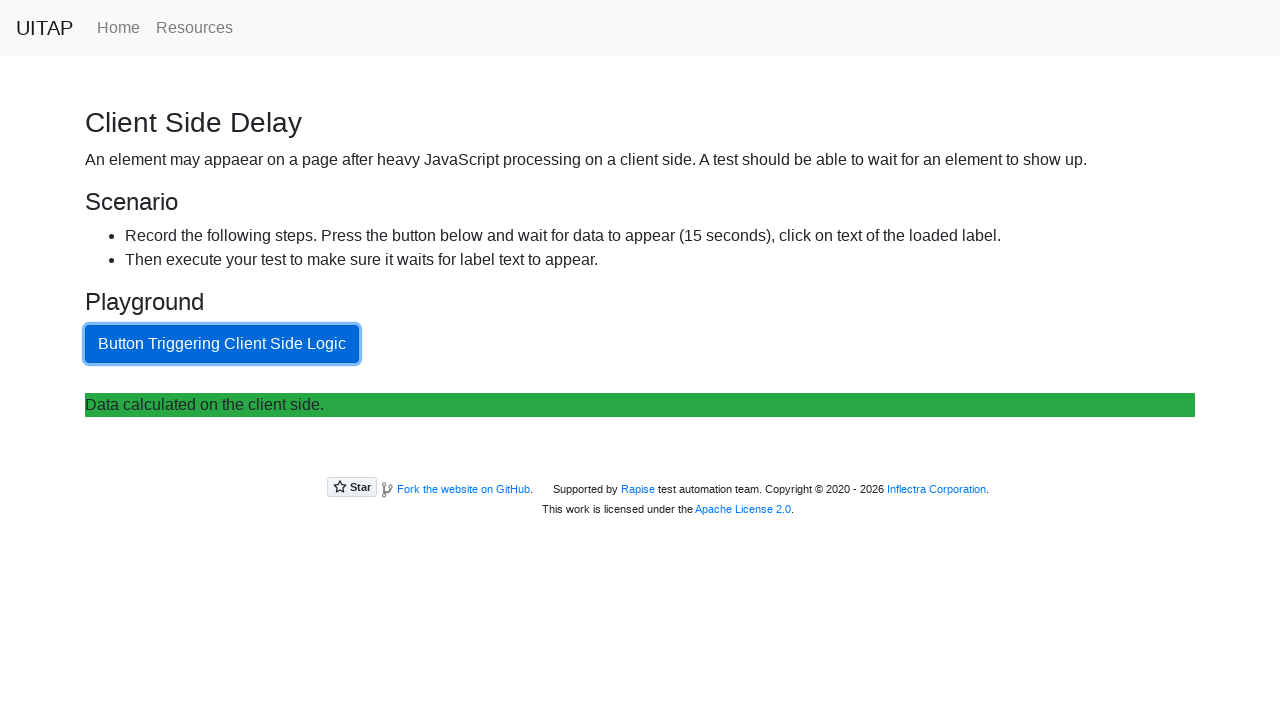

Clicked the success label
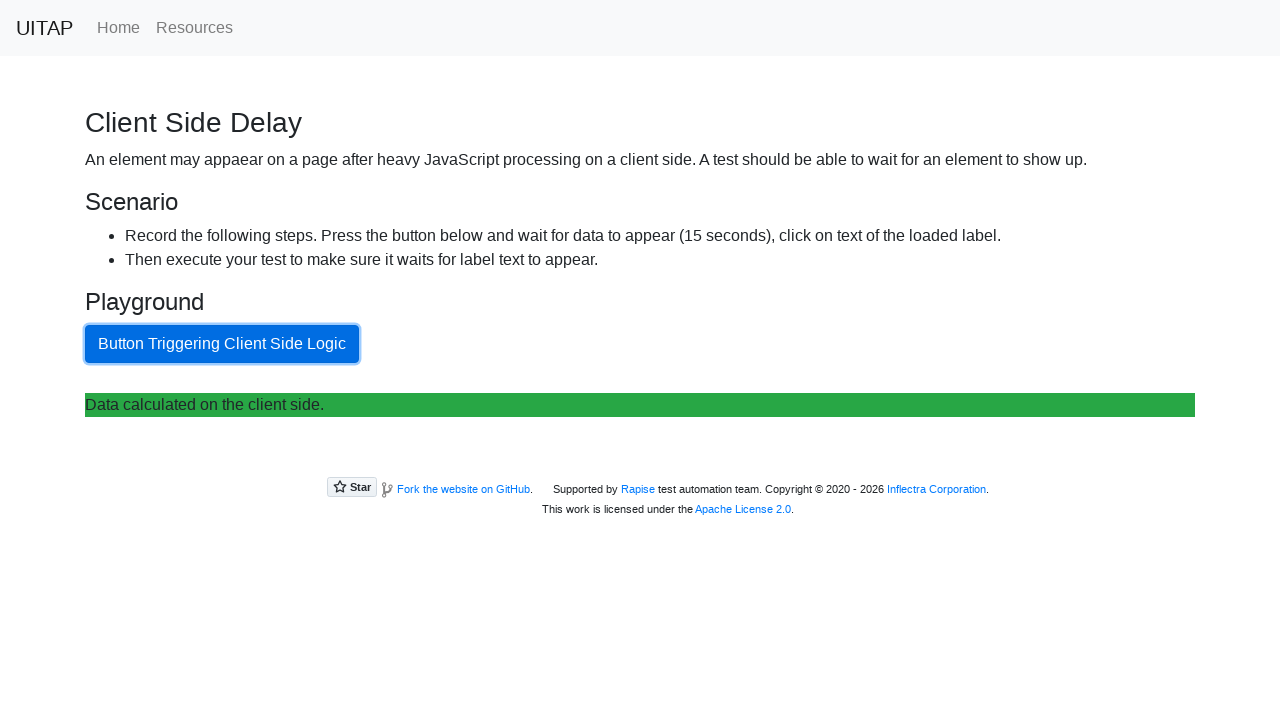

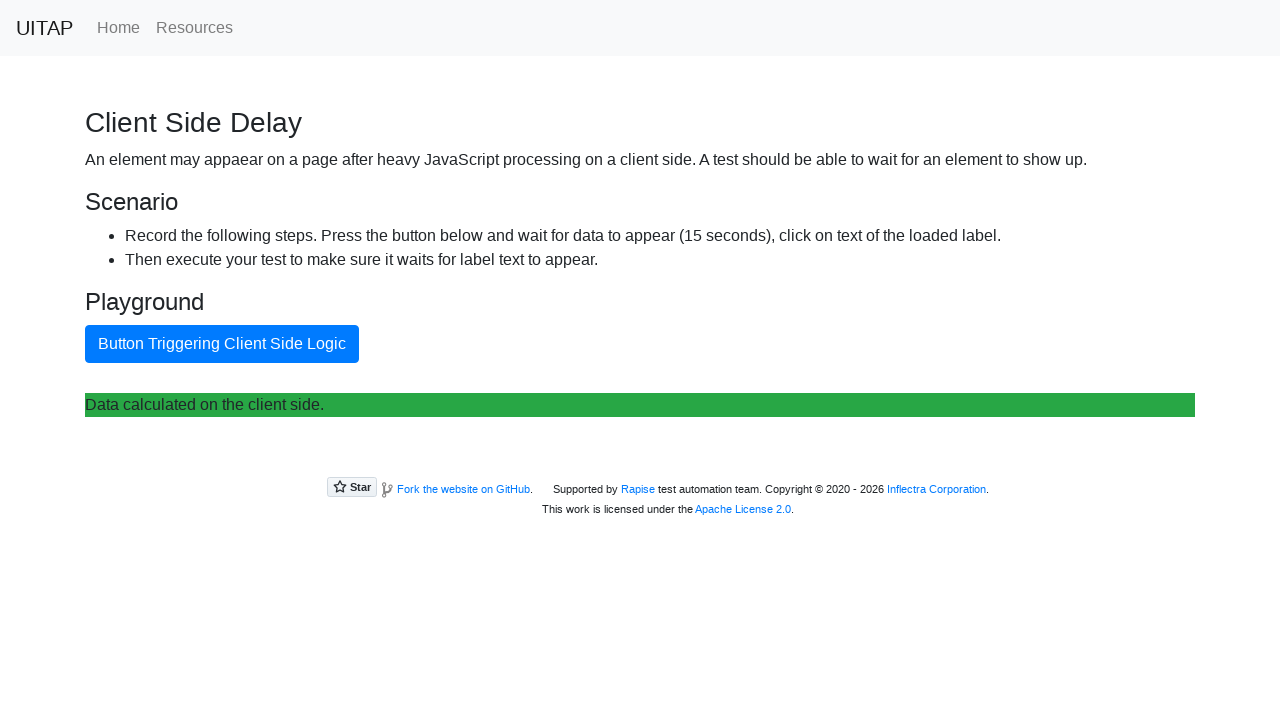